Tests that the Clear completed button displays correct text after completing an item

Starting URL: https://demo.playwright.dev/todomvc

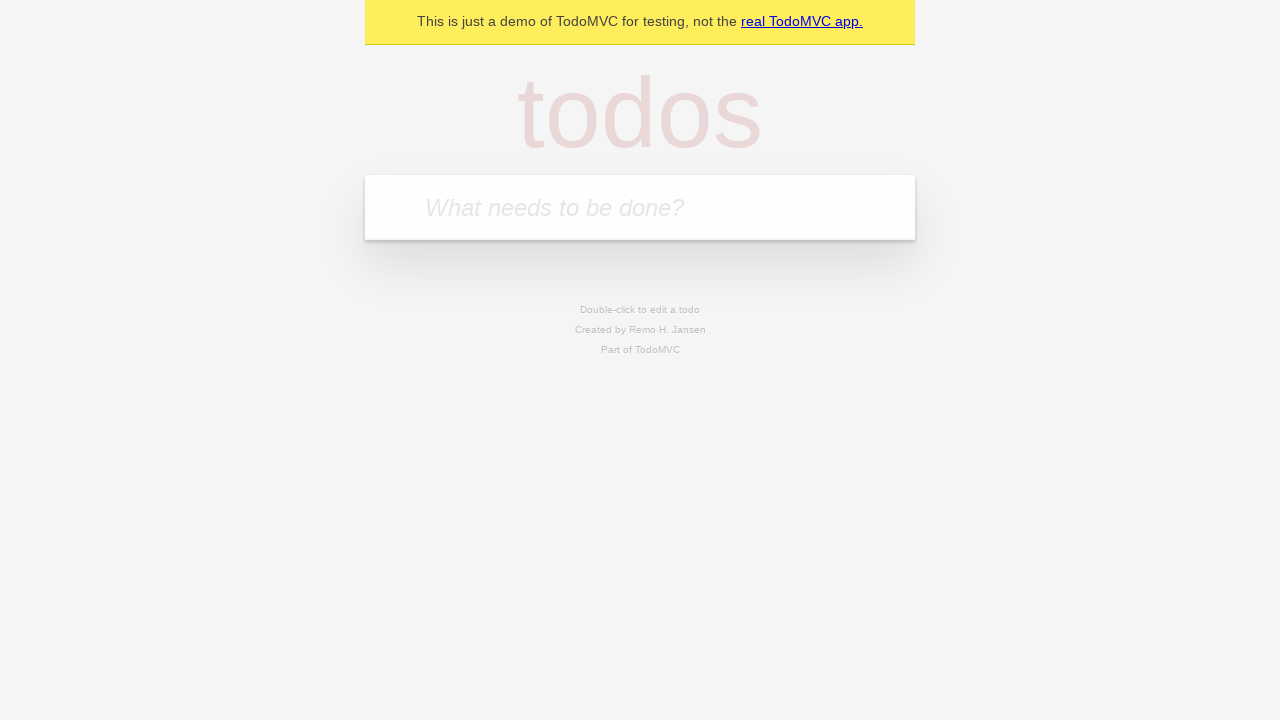

Navigated to TodoMVC demo application
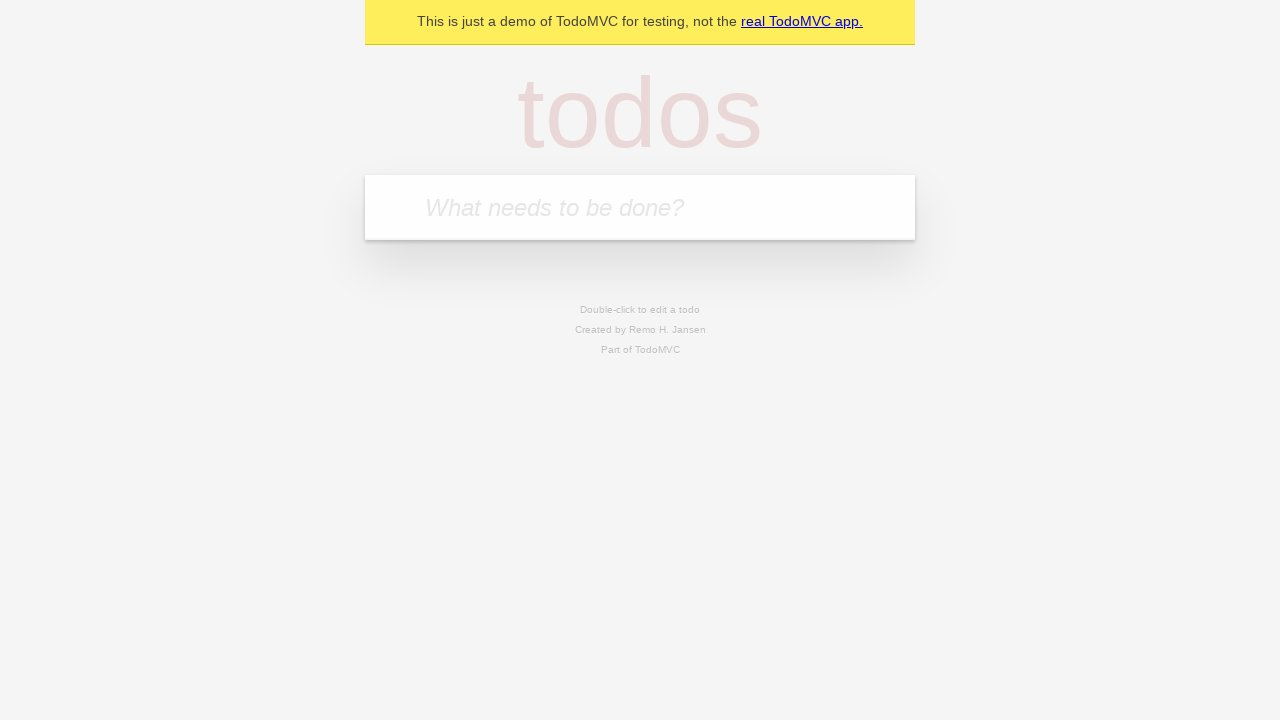

Located the new todo input field
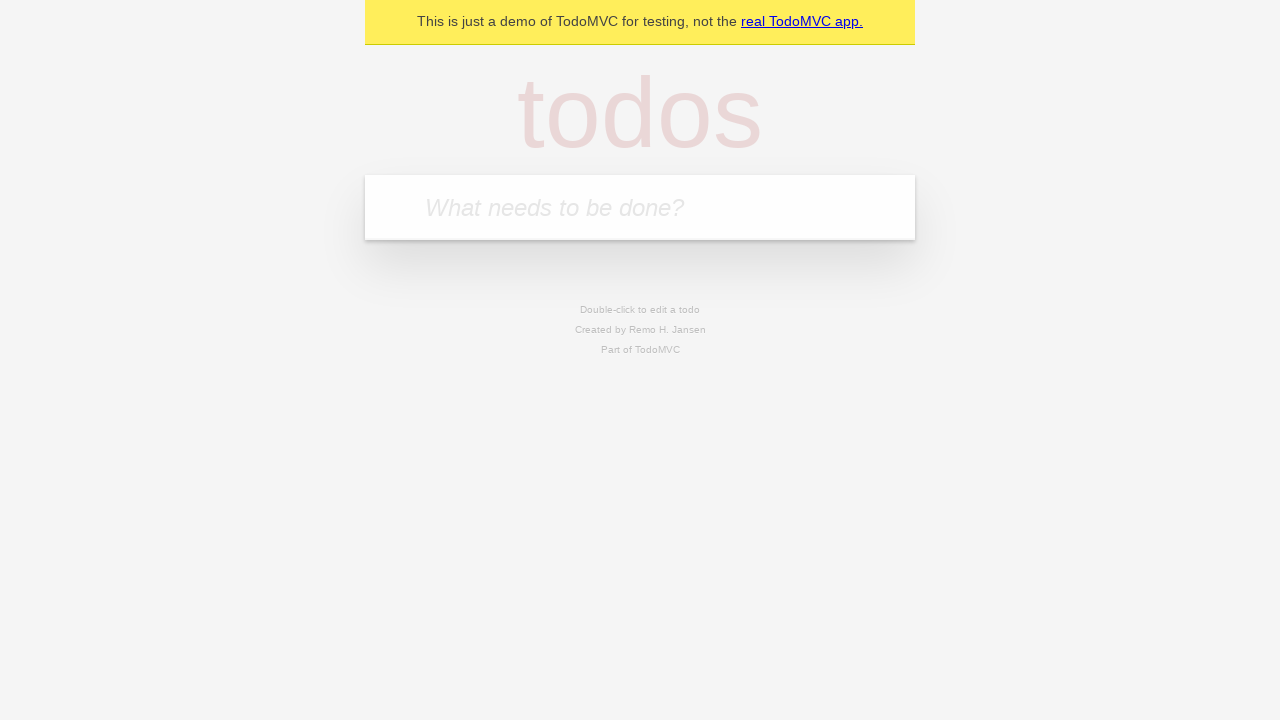

Filled first todo: 'buy some cheese' on internal:attr=[placeholder="What needs to be done?"i]
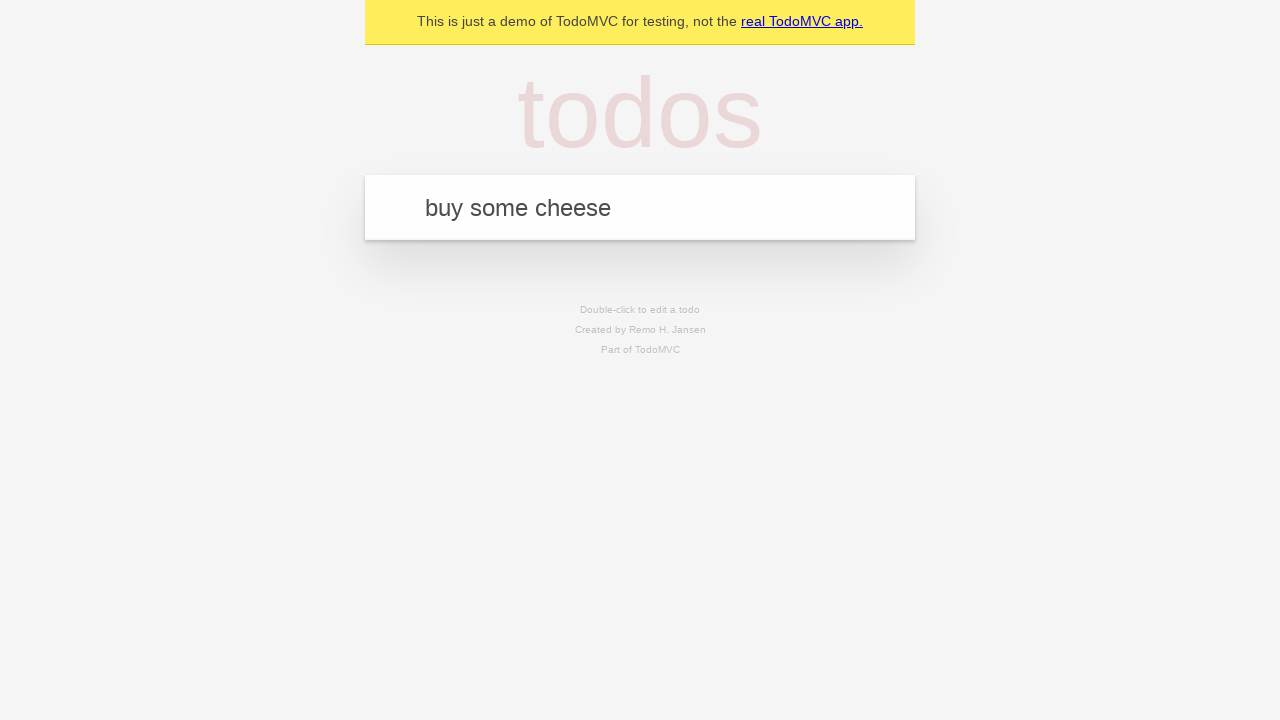

Pressed Enter to add first todo on internal:attr=[placeholder="What needs to be done?"i]
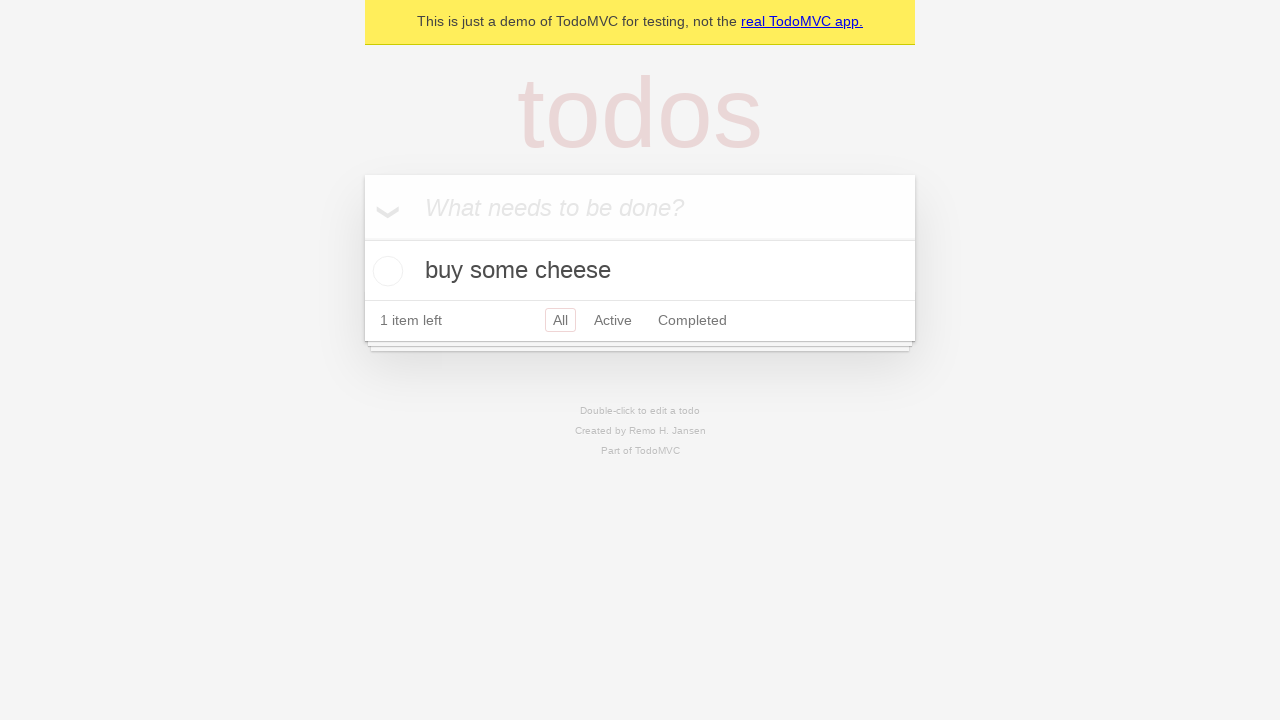

Filled second todo: 'feed the cat' on internal:attr=[placeholder="What needs to be done?"i]
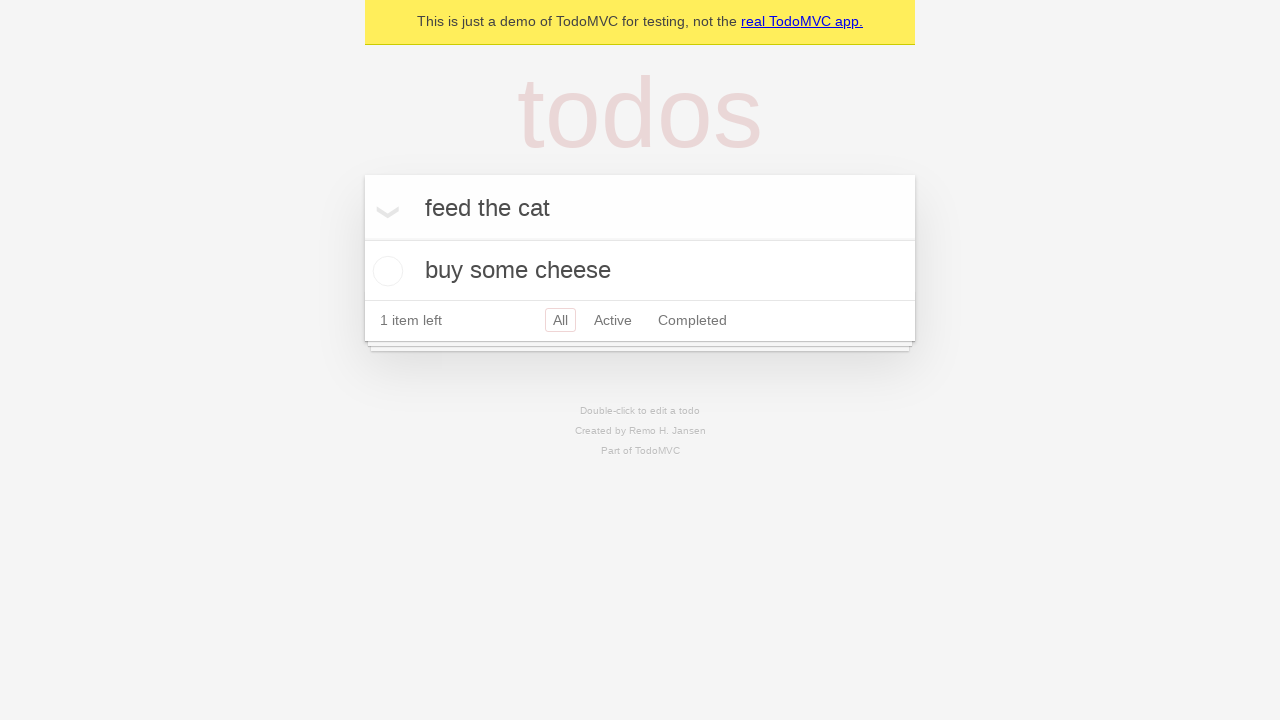

Pressed Enter to add second todo on internal:attr=[placeholder="What needs to be done?"i]
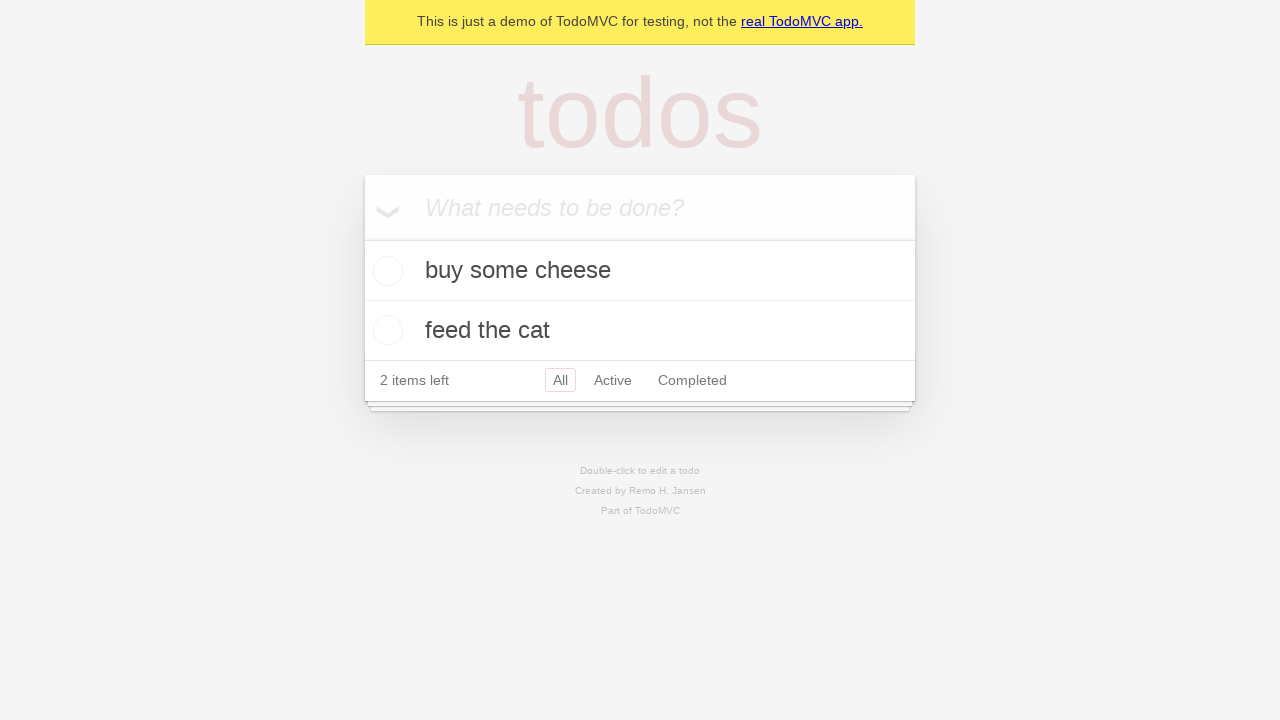

Filled third todo: 'book a doctors appointment' on internal:attr=[placeholder="What needs to be done?"i]
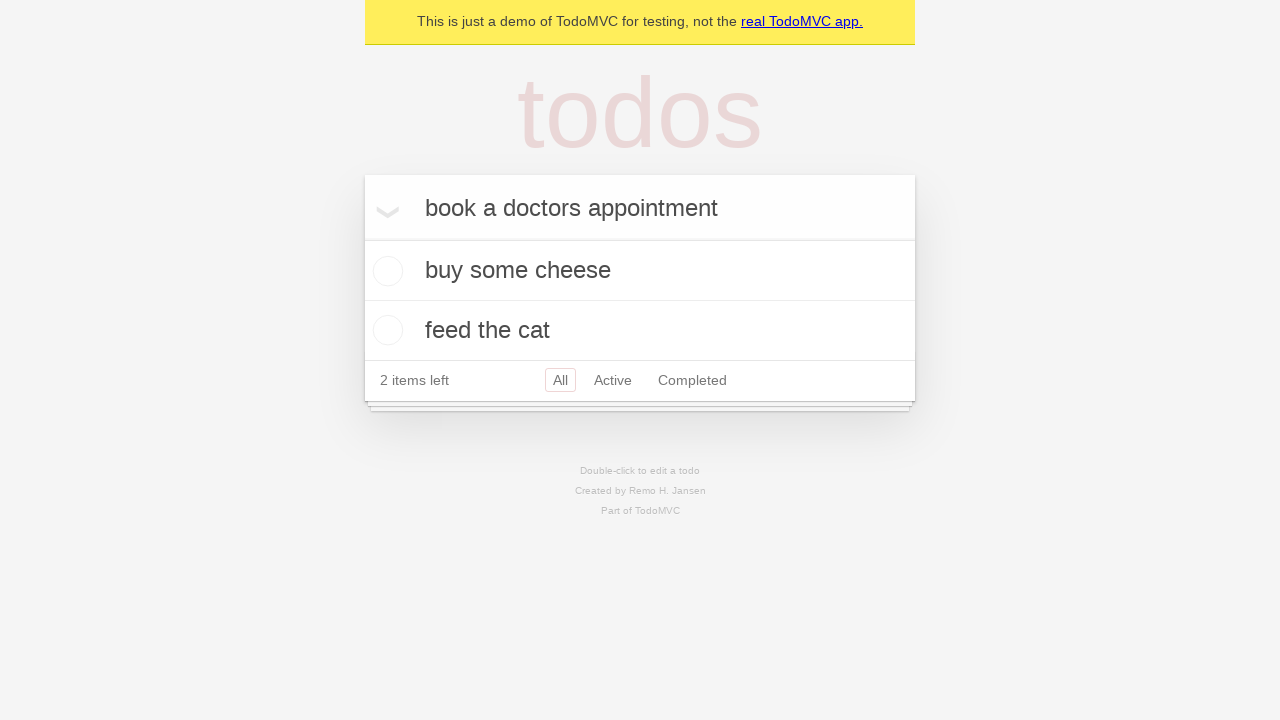

Pressed Enter to add third todo on internal:attr=[placeholder="What needs to be done?"i]
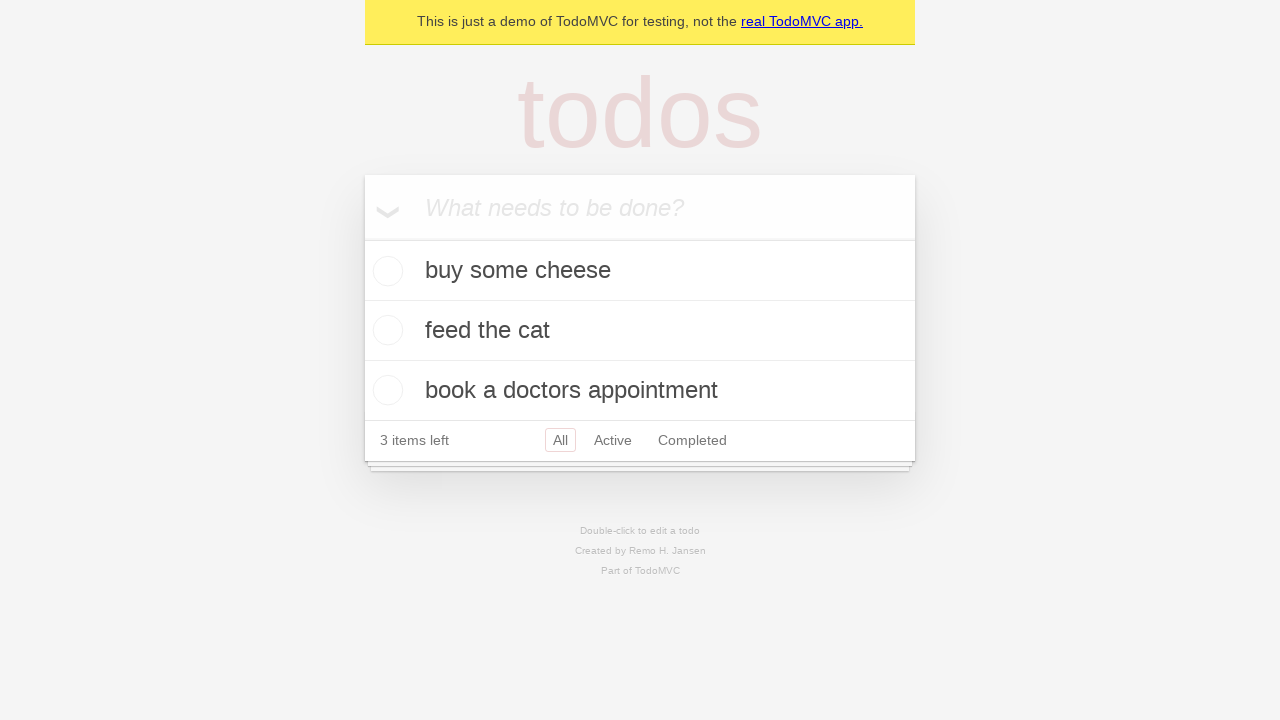

Checked the first todo item as completed at (385, 271) on .todo-list li .toggle >> nth=0
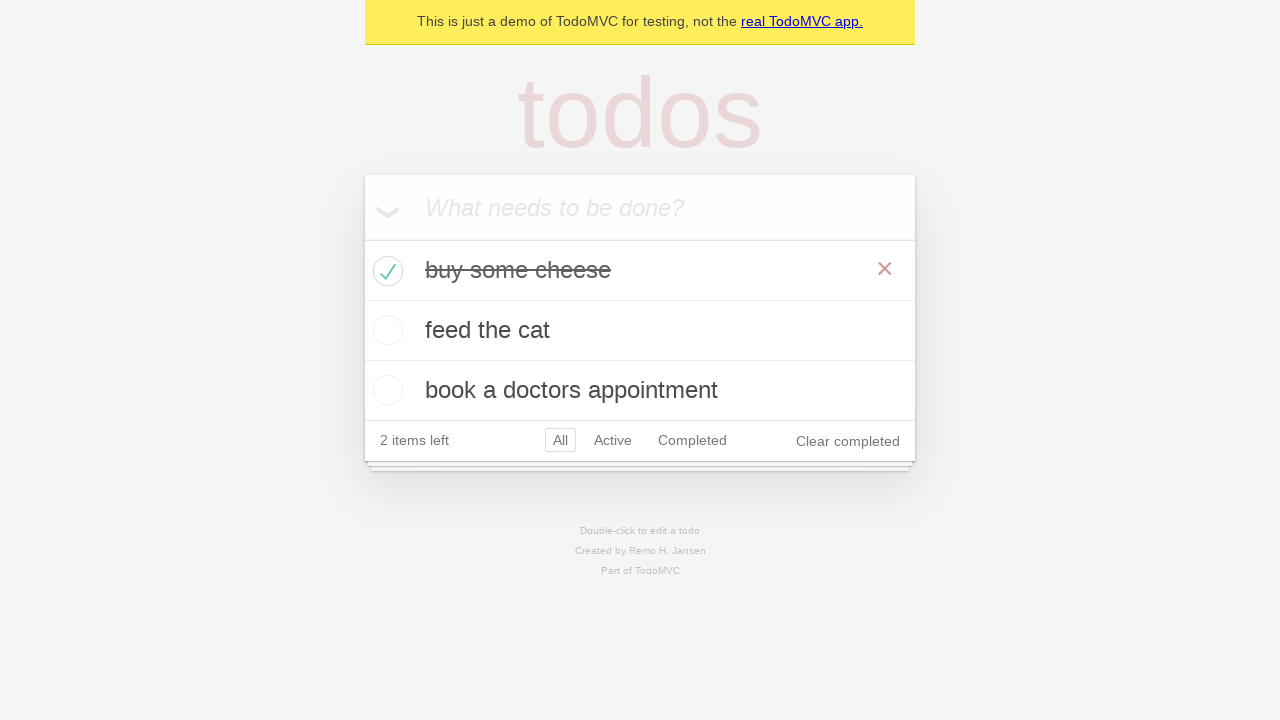

Clear completed button appeared after marking item complete
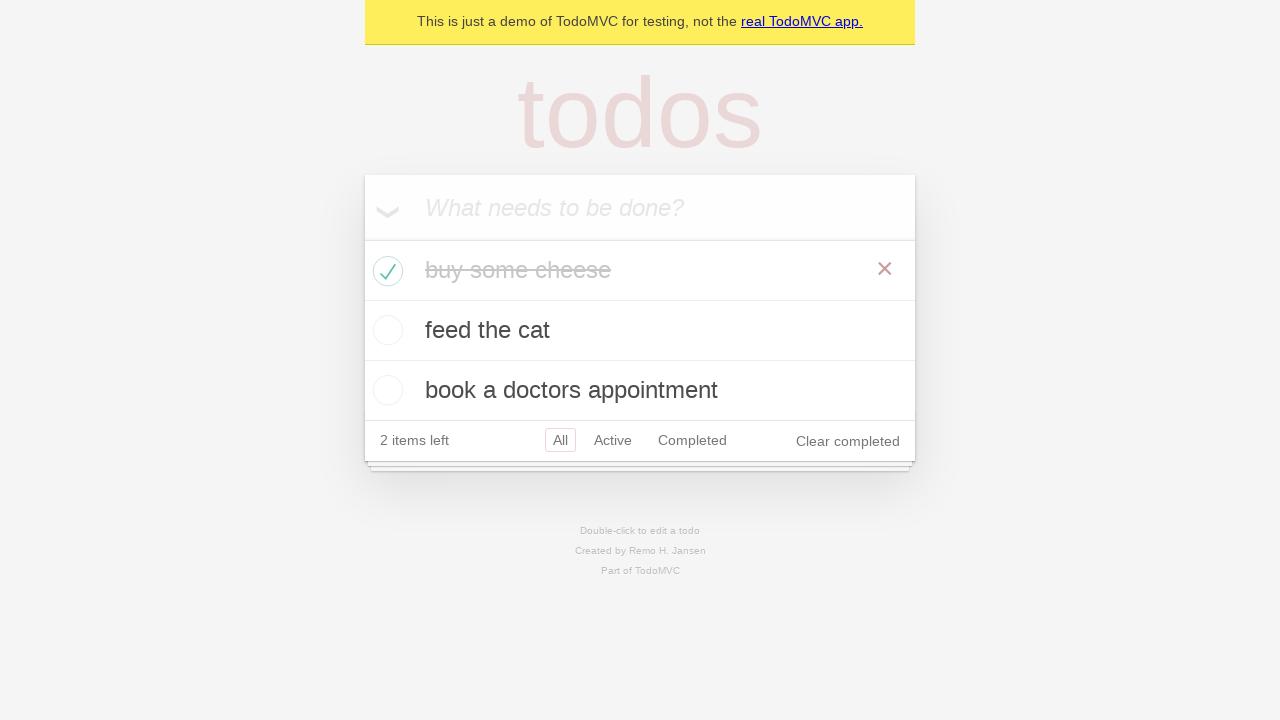

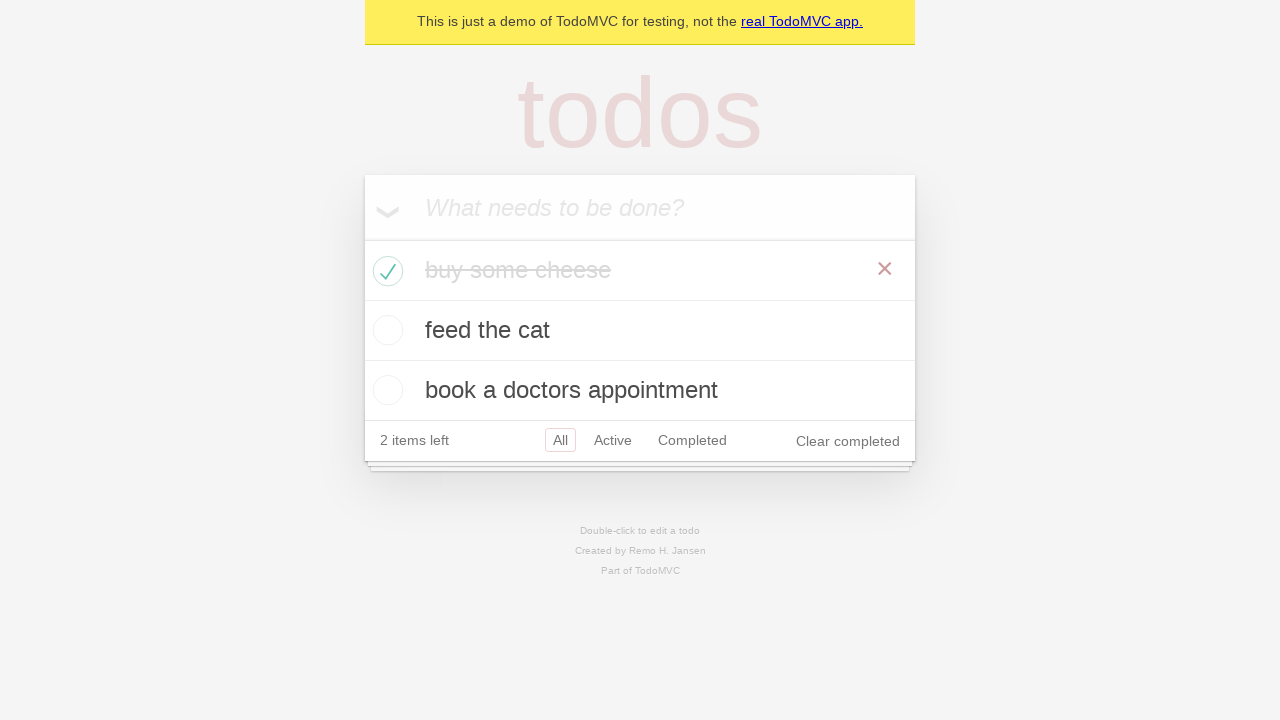